Tests the dynamic controls page by clicking the Remove button to remove a checkbox and waiting for the confirmation message to appear

Starting URL: https://the-internet.herokuapp.com/dynamic_controls

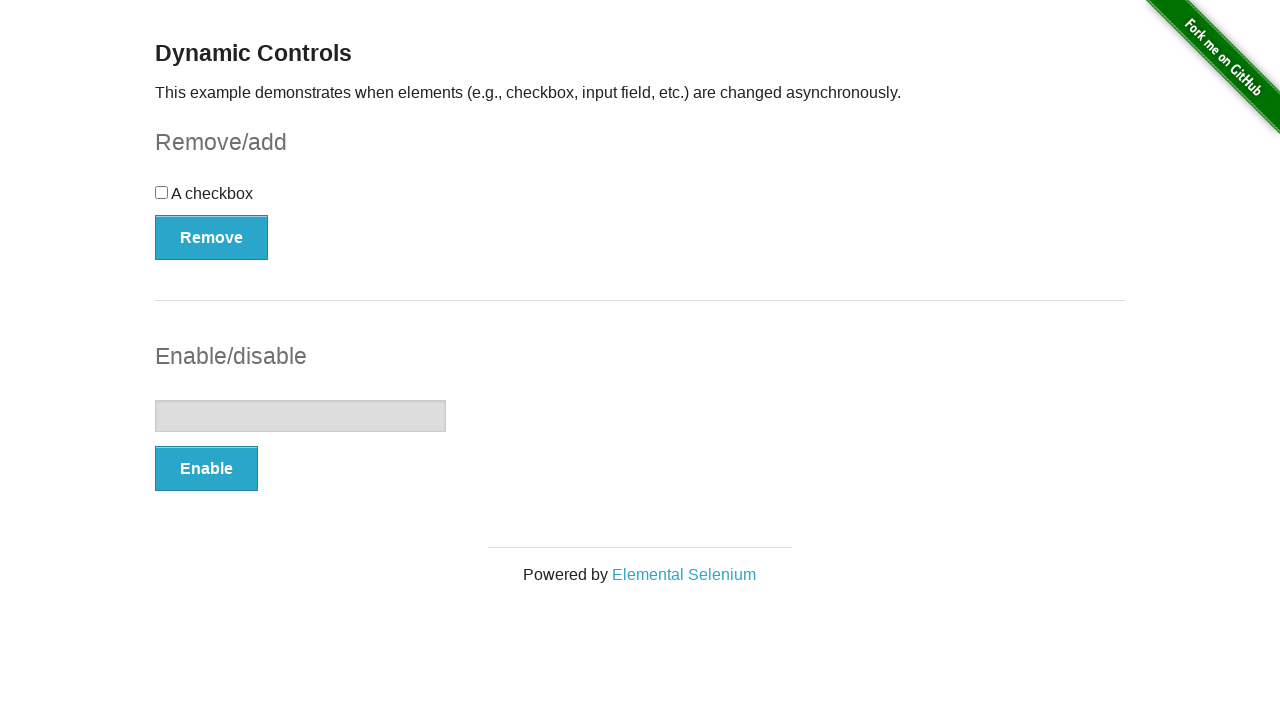

Navigated to dynamic controls page
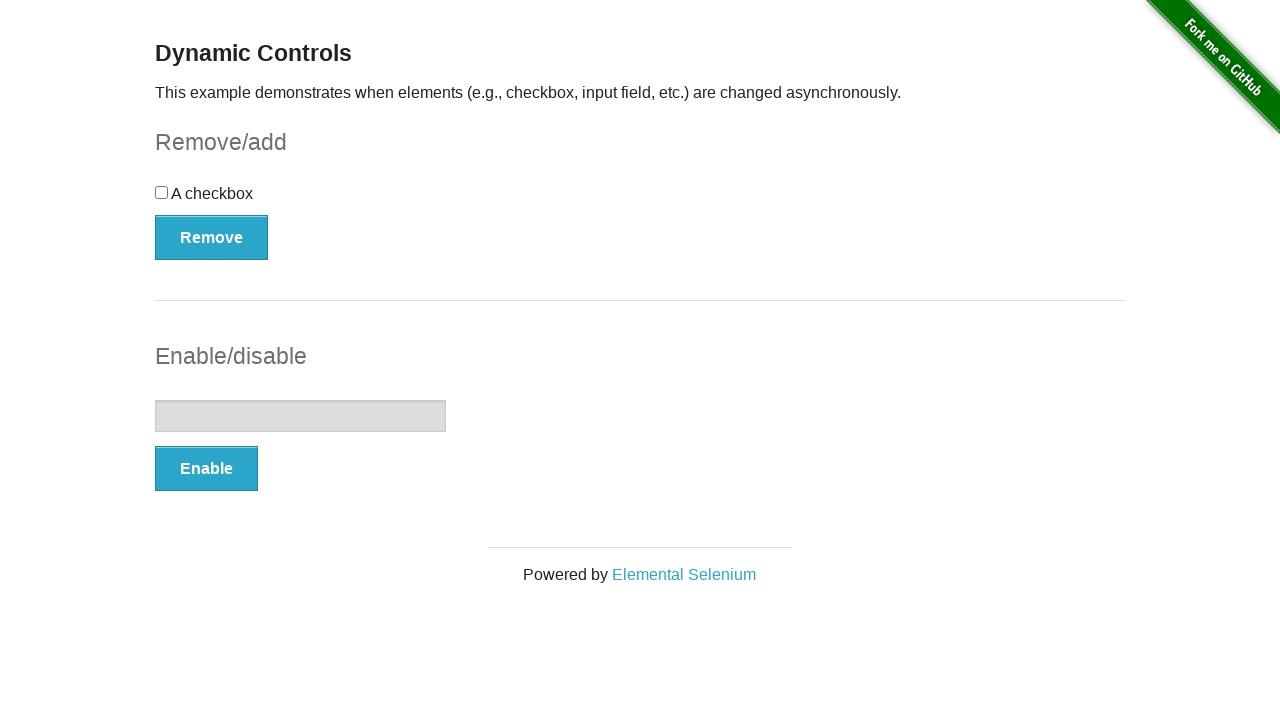

Clicked Remove button to remove checkbox at (212, 237) on xpath=//button[@onclick='swapCheckbox()']
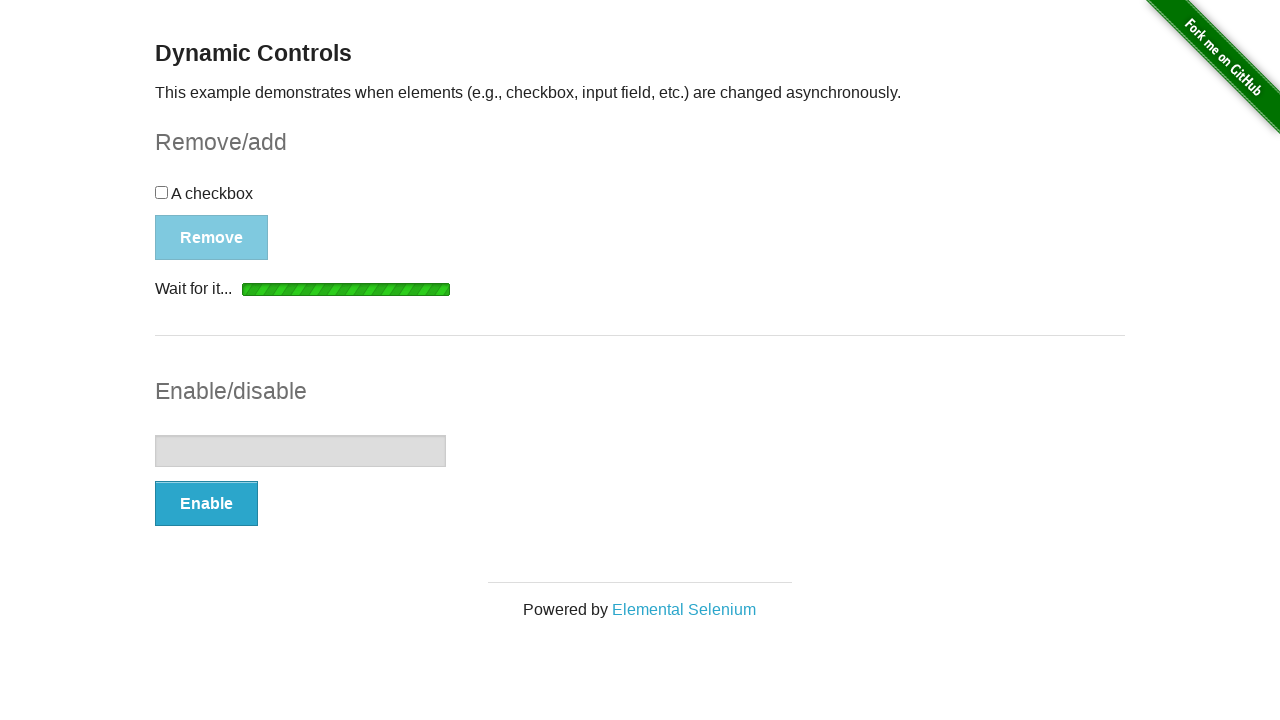

Confirmation message 'It's gone!' appeared
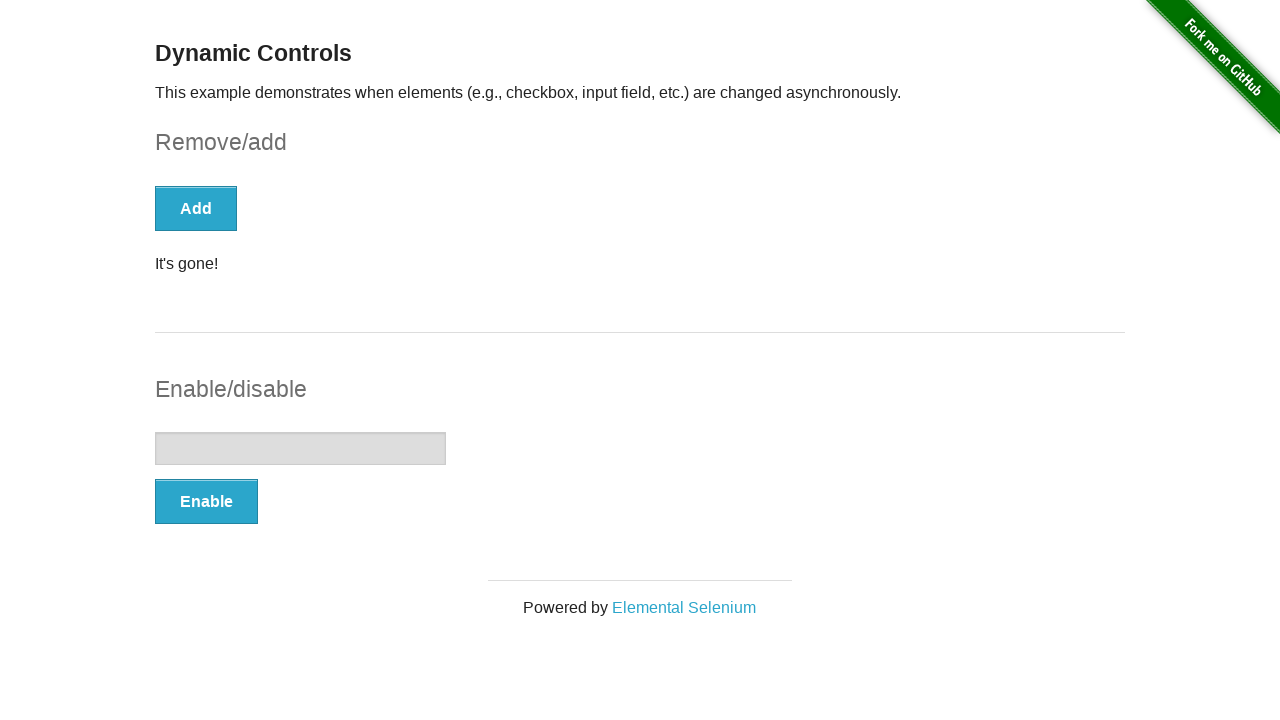

Verified checkbox is no longer present on page
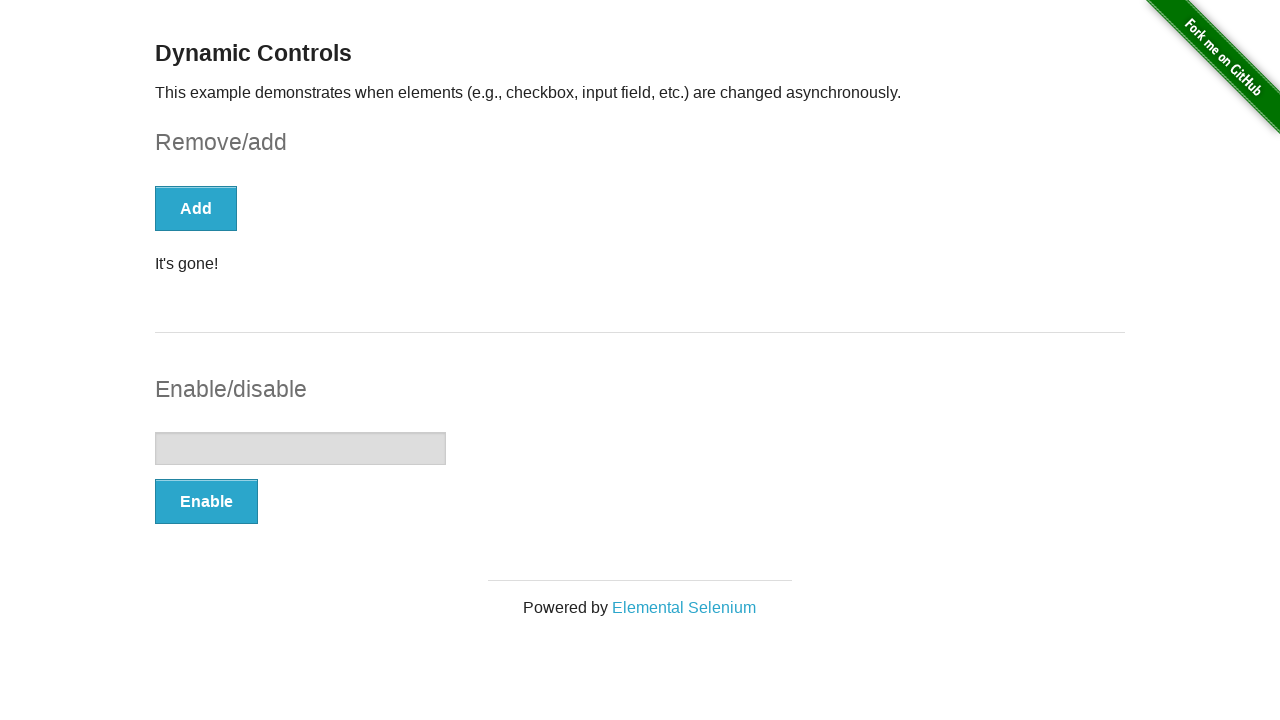

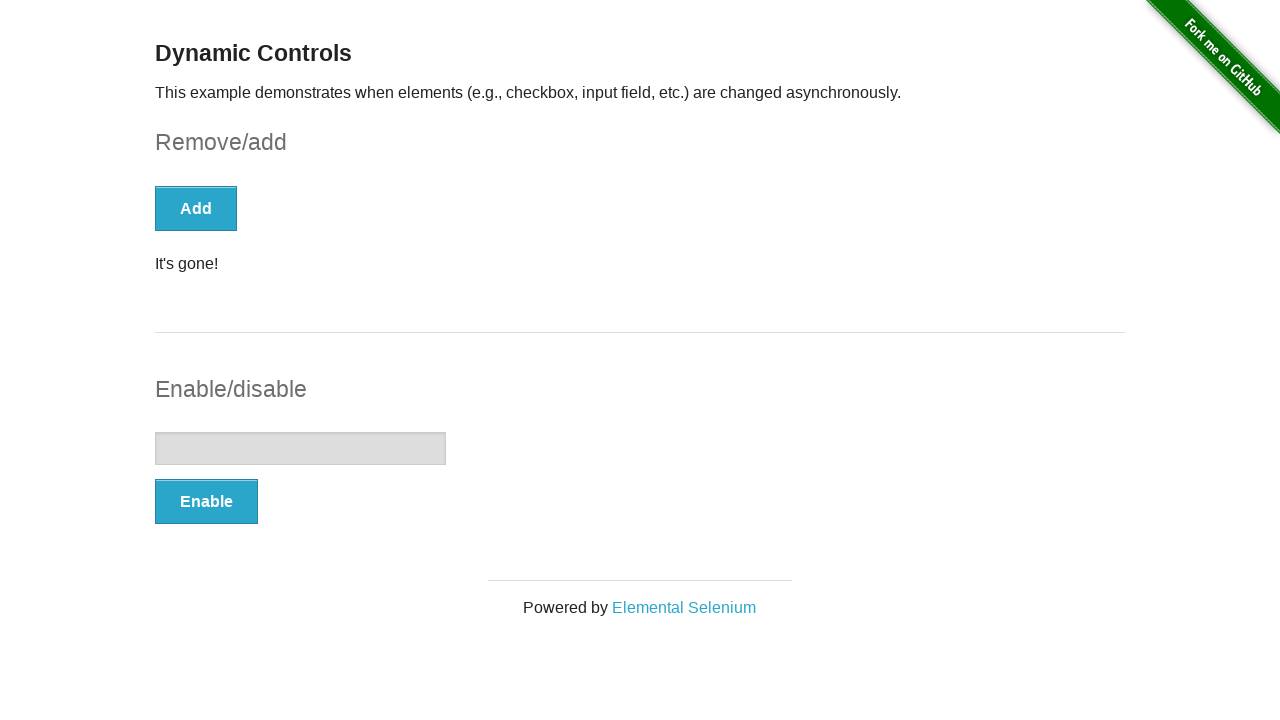